Tests geolocation functionality by clicking a button to get coordinates and verifying that latitude and longitude information is displayed

Starting URL: https://bonigarcia.dev/selenium-webdriver-java/geolocation.html

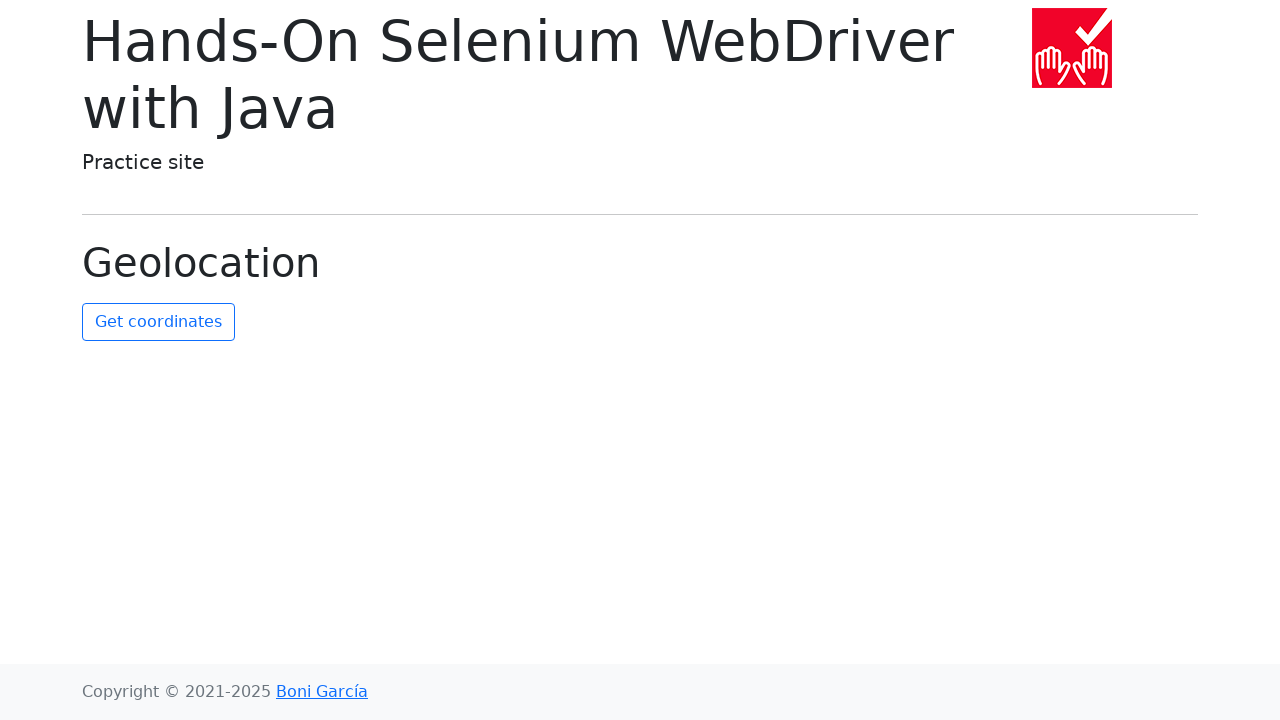

Granted geolocation permission to browser context
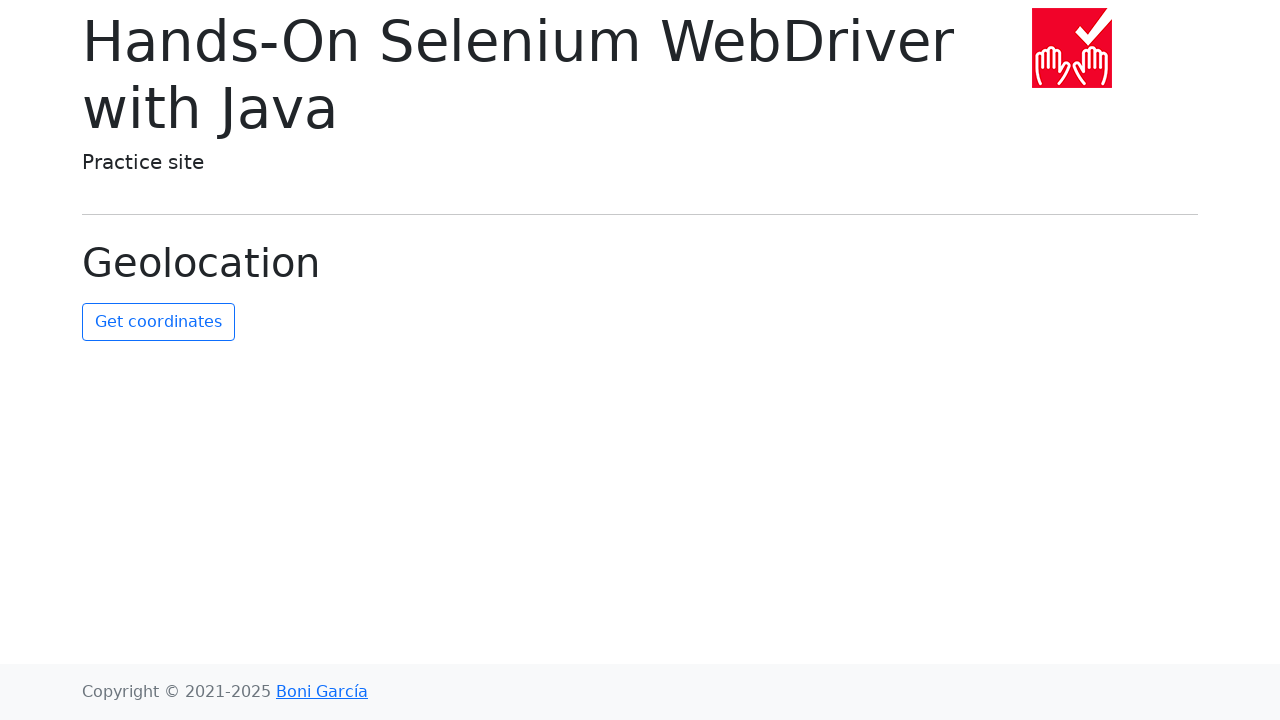

Set geolocation to New York City coordinates (40.7128, -74.0060)
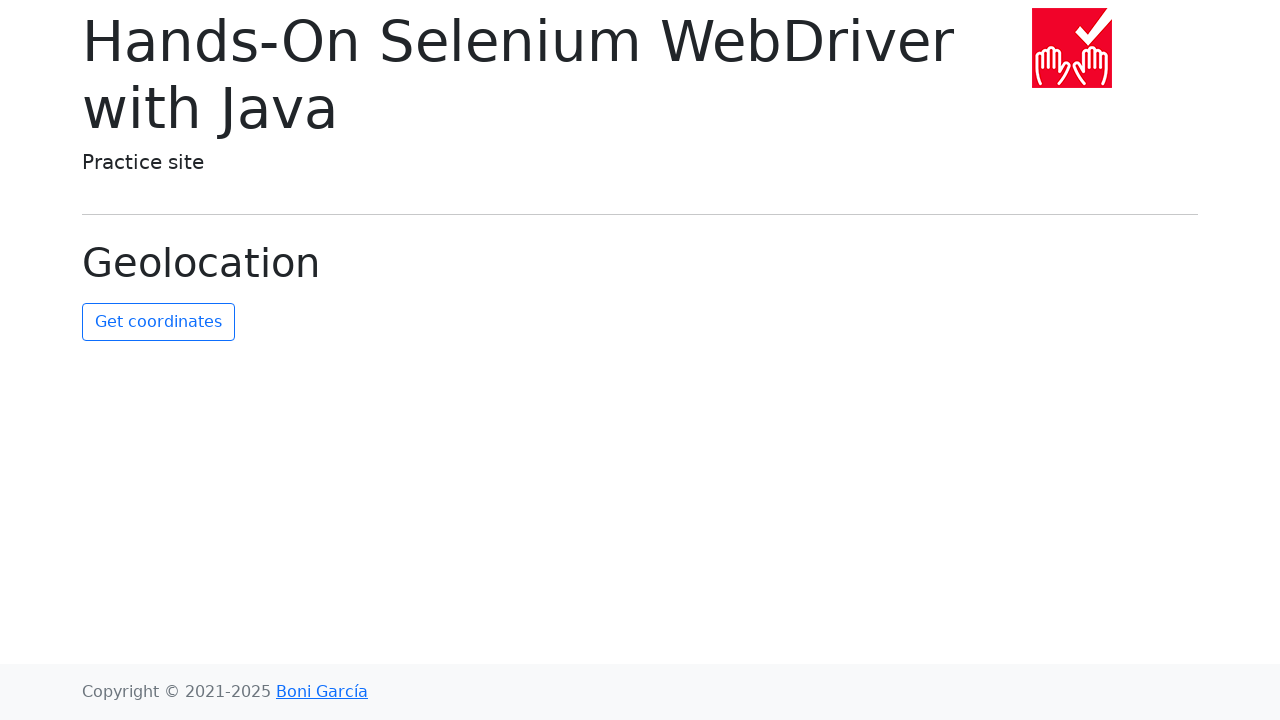

Clicked the 'Get Coordinates' button at (158, 322) on #get-coordinates
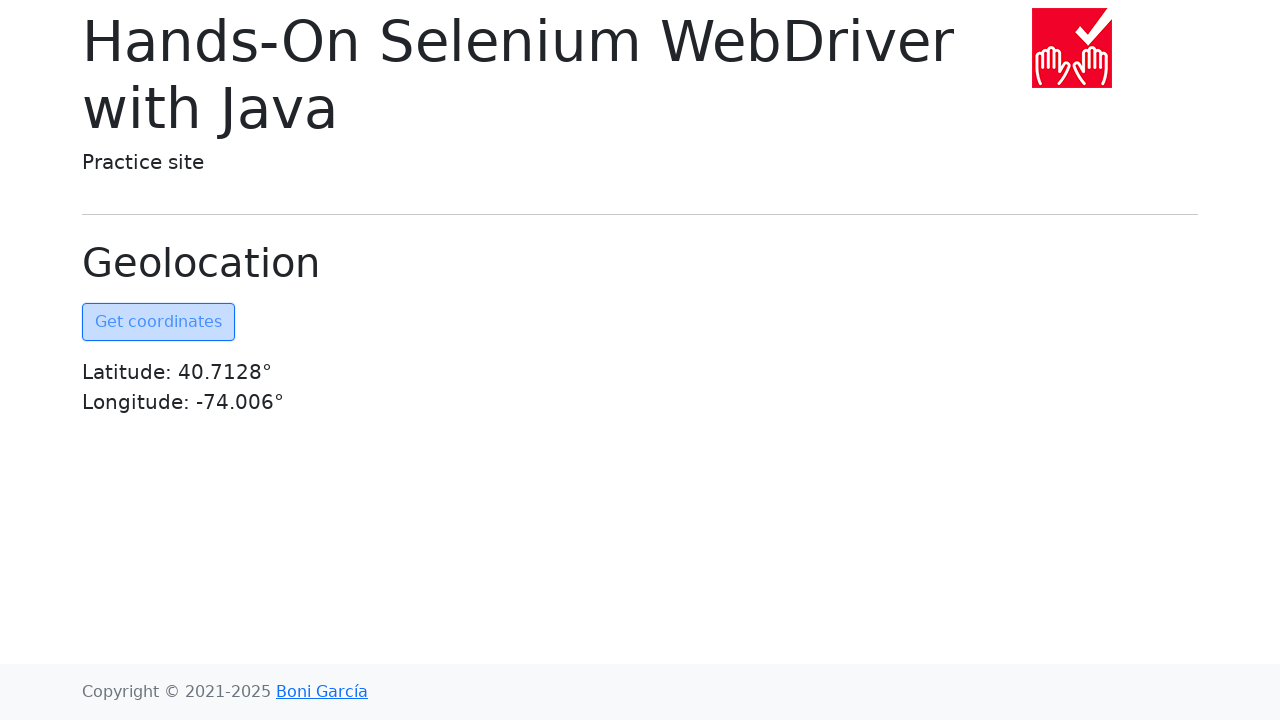

Coordinates element became visible
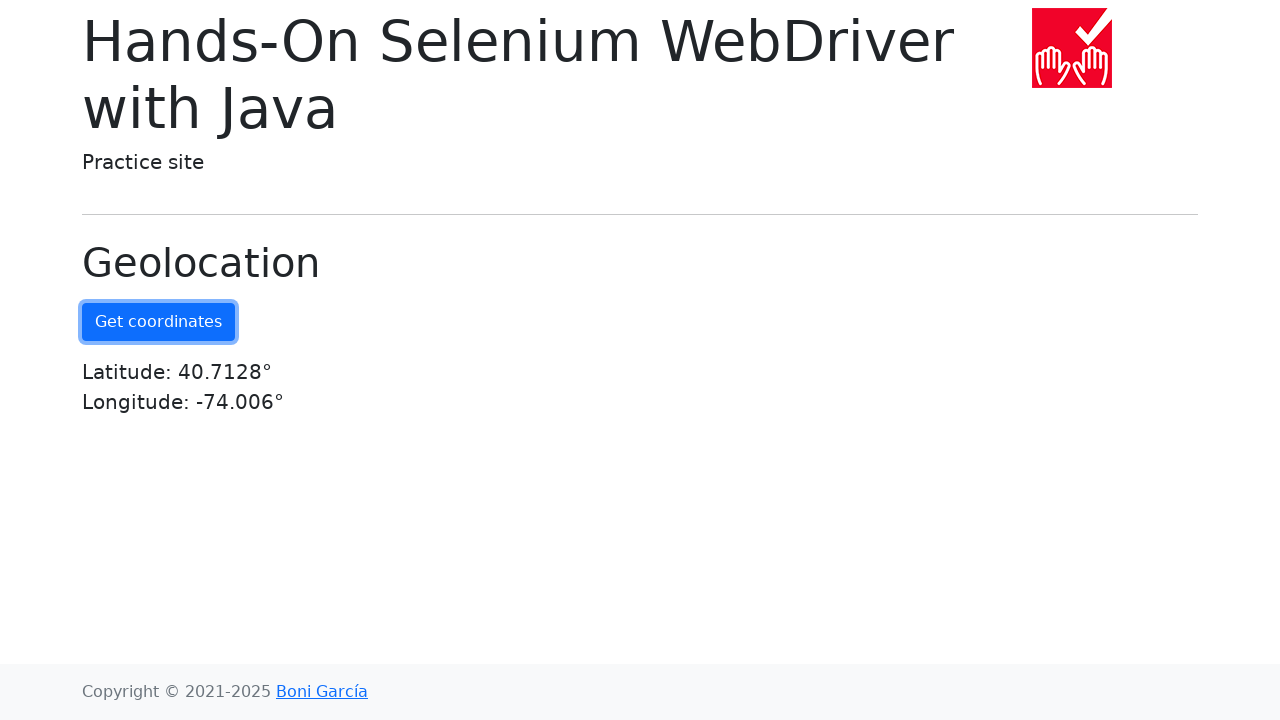

Retrieved coordinates text content
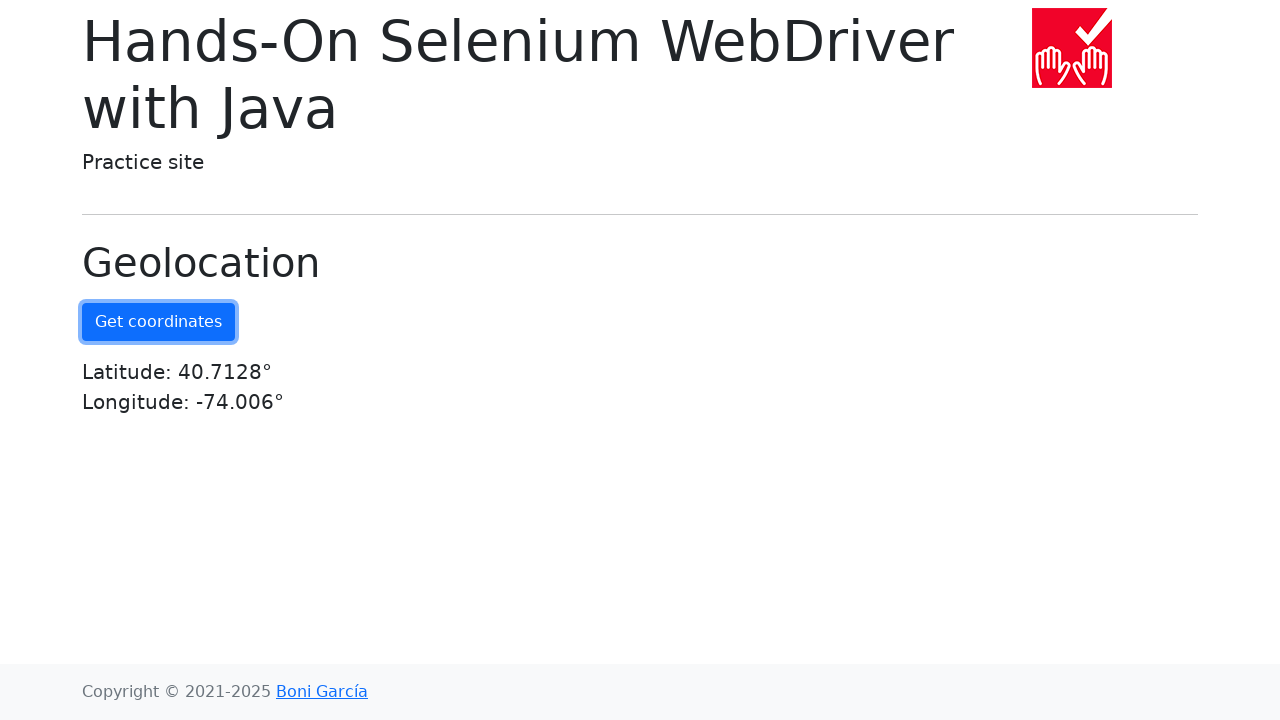

Verified that 'Latitude' is present in coordinates text
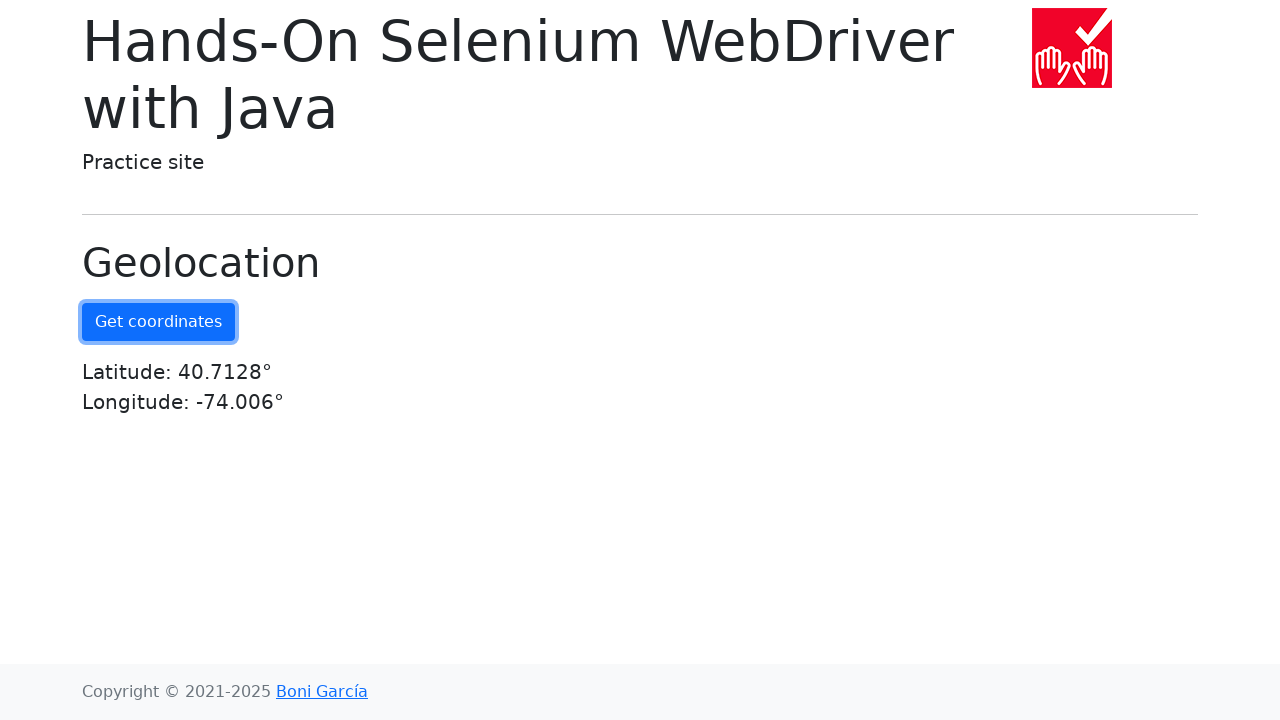

Verified that 'Longitude' is present in coordinates text
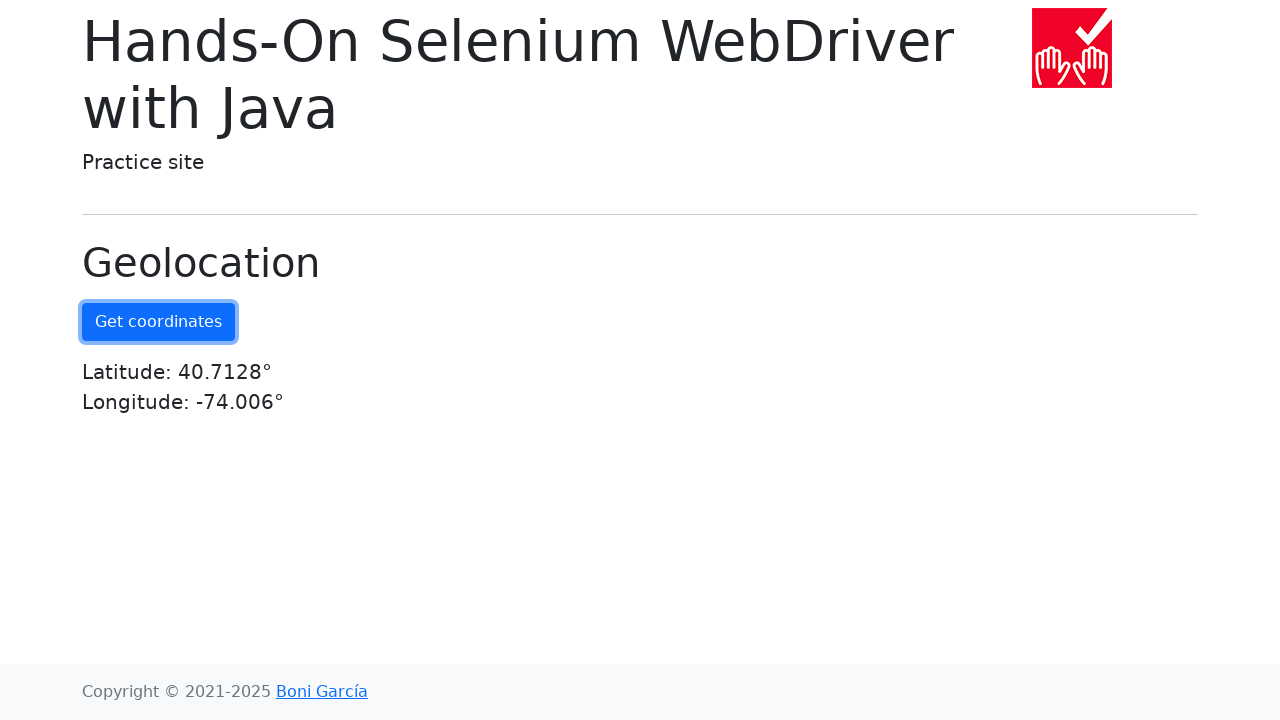

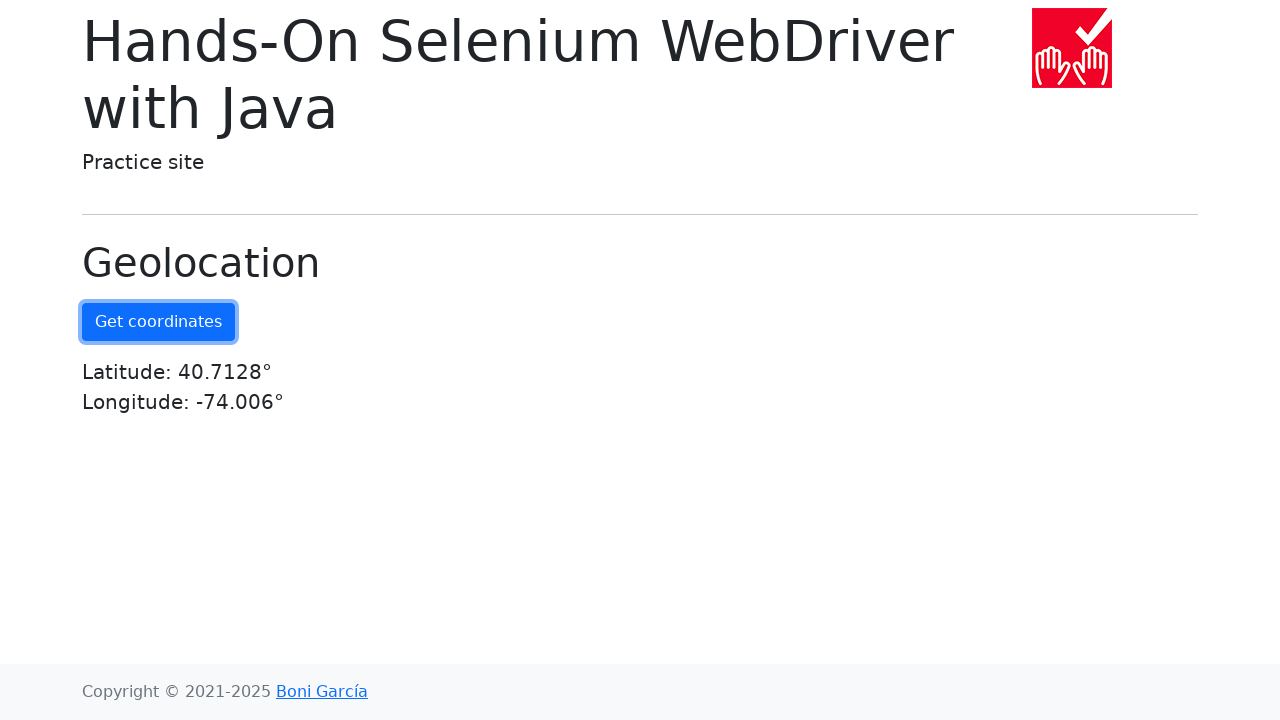